Tests drag and drop functionality by dragging element A to element B.

Starting URL: http://the-internet.herokuapp.com/drag_and_drop

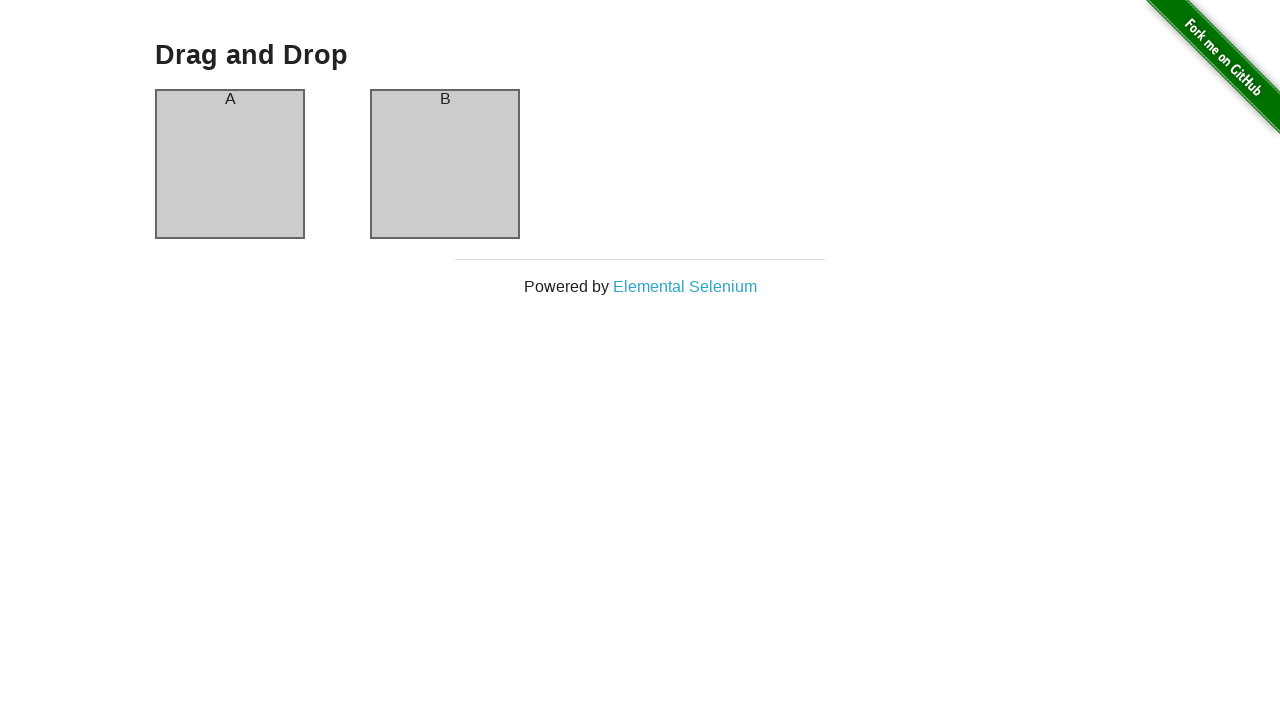

Waited for column A element to load
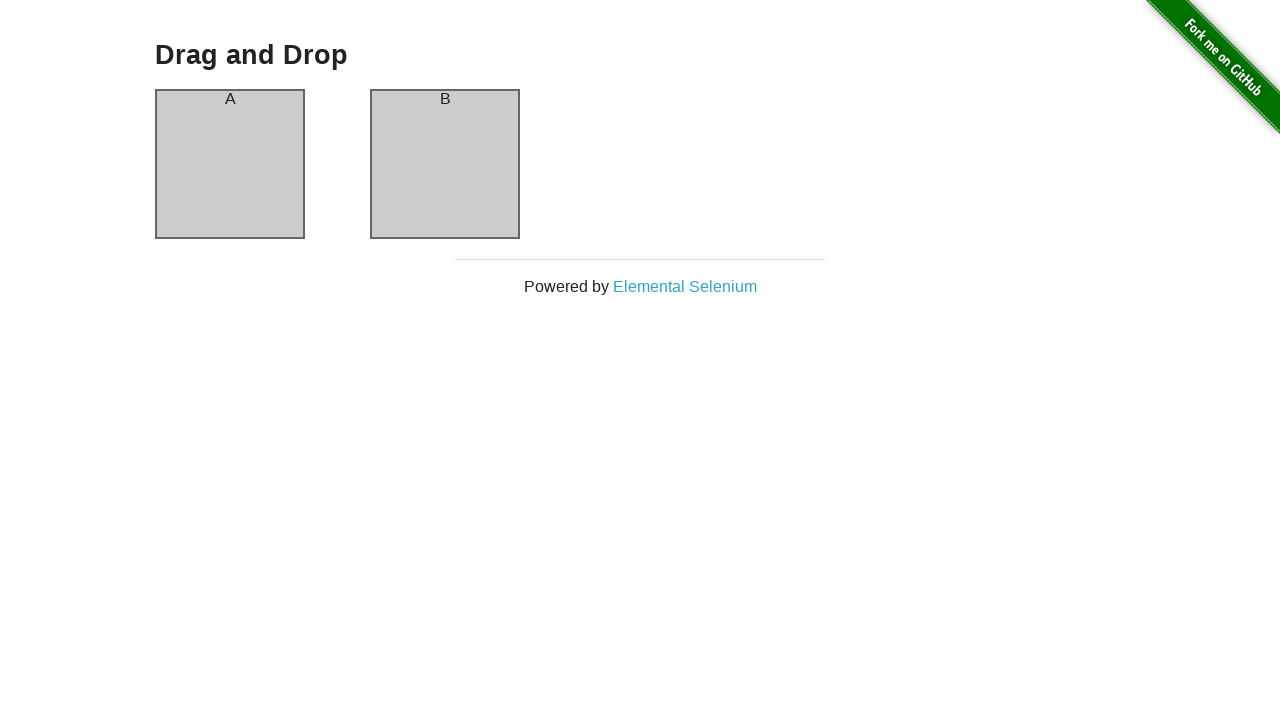

Waited for column B element to load
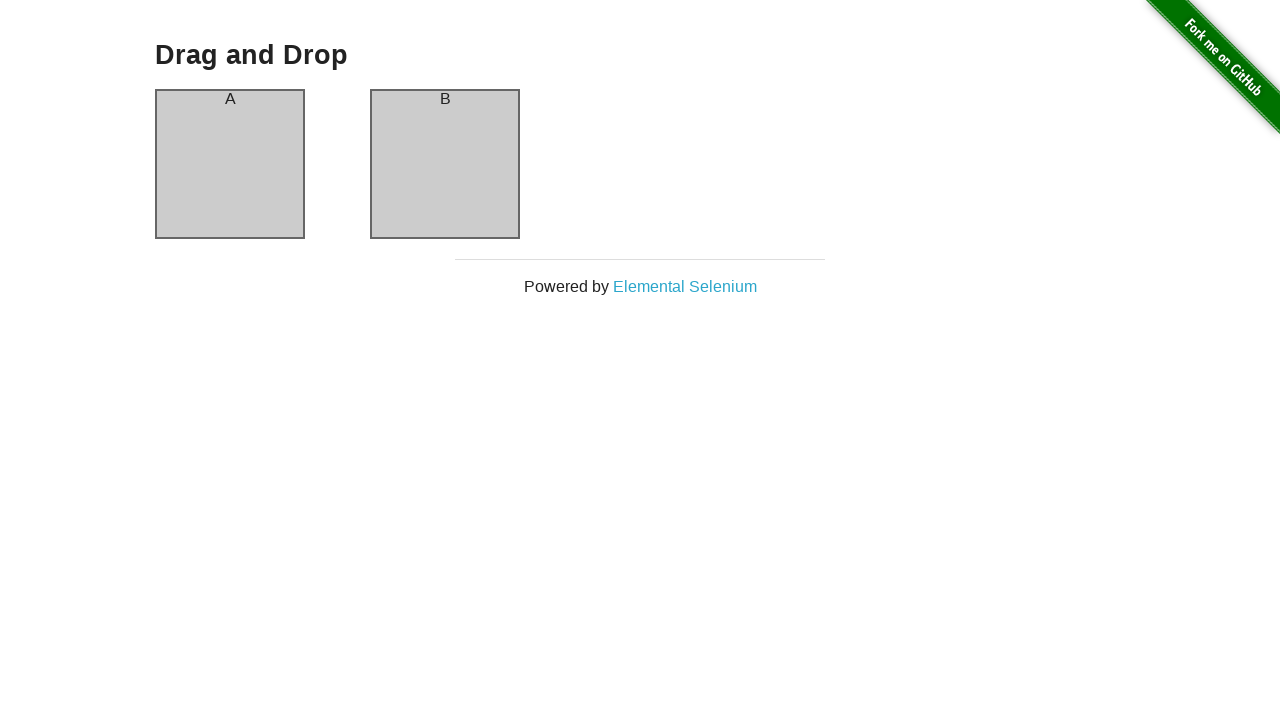

Dragged element A to element B at (445, 164)
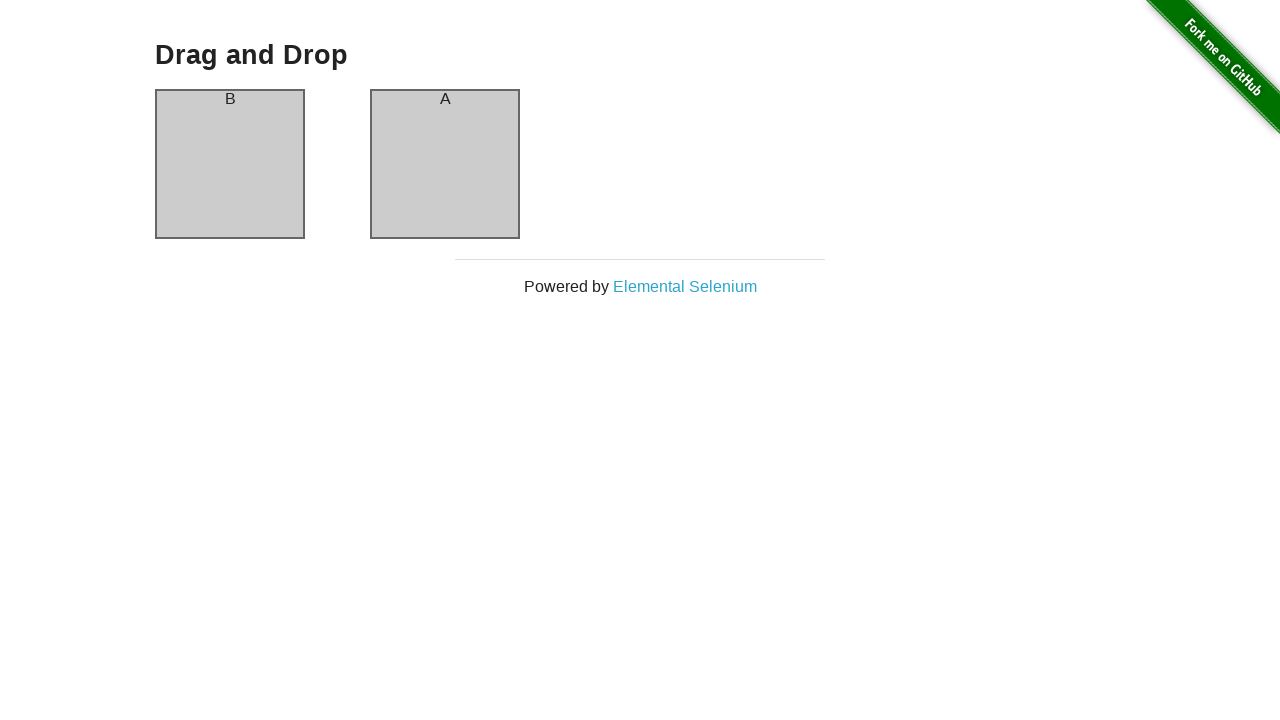

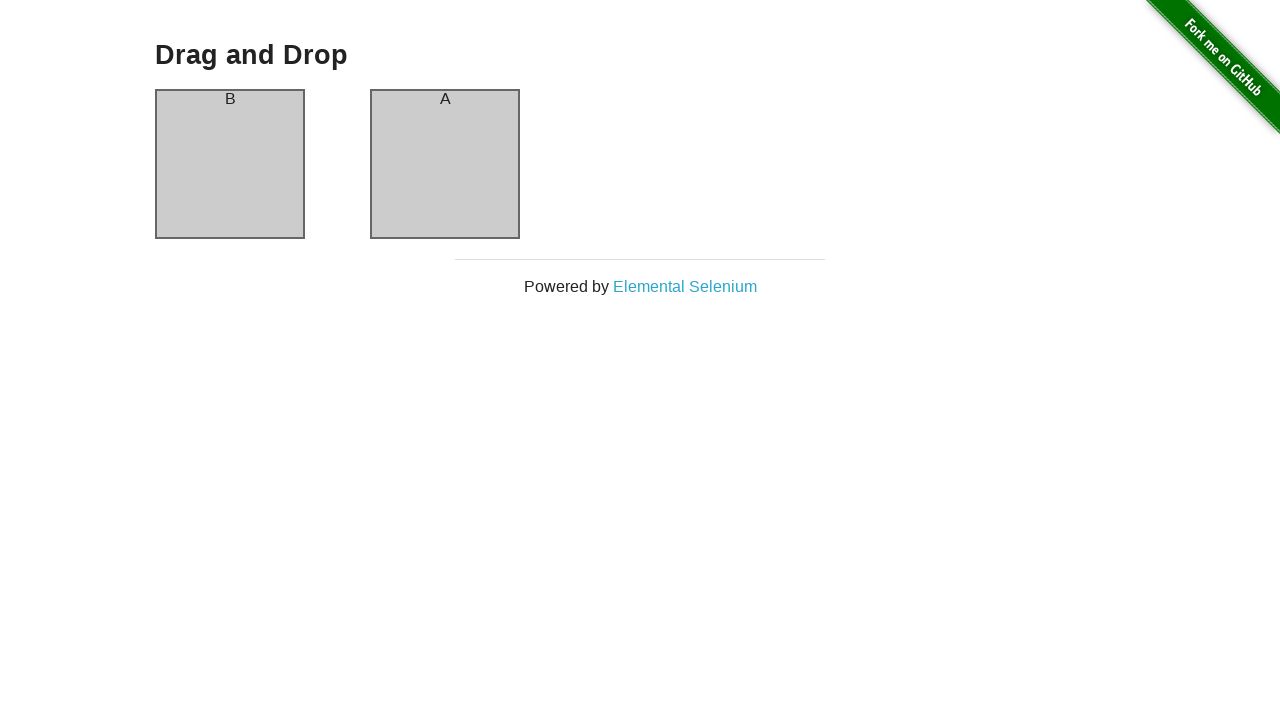